Tests handling of JavaScript prompt popups by clicking a button that triggers a prompt dialog and accepting it

Starting URL: https://www.selenium.dev/documentation/webdriver/interactions/alerts/

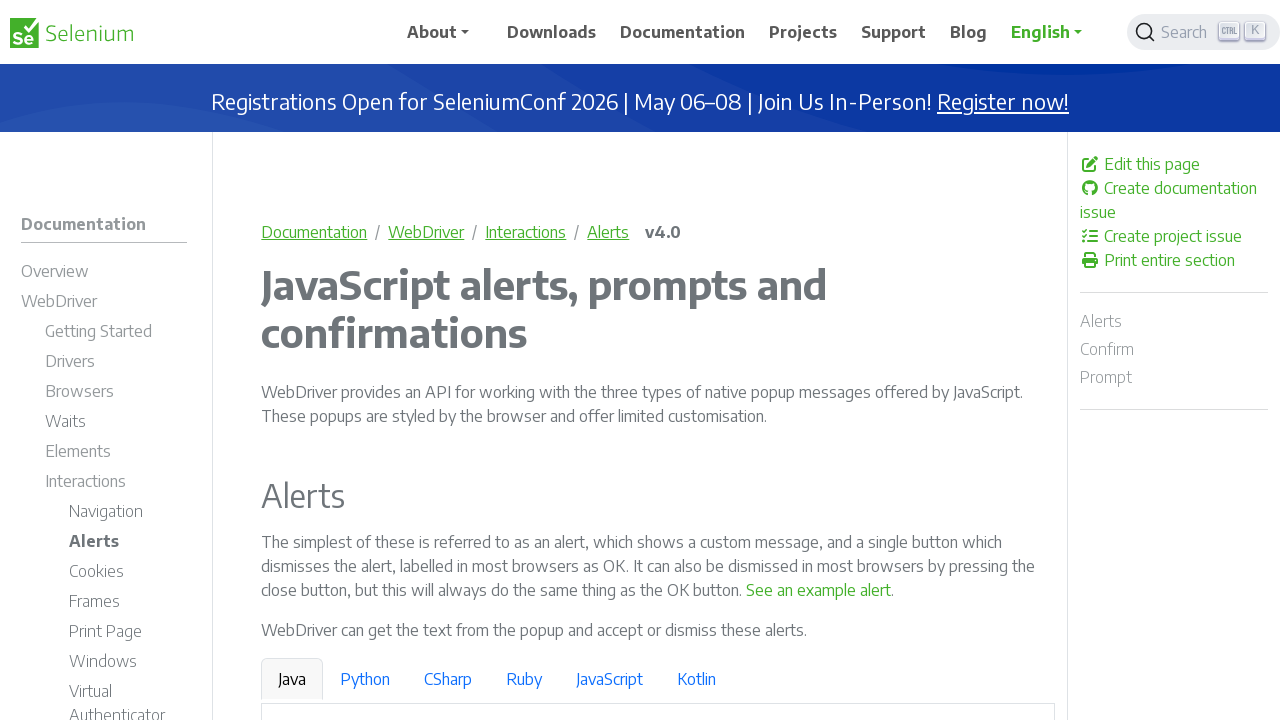

Set up dialog handler to accept prompt popups
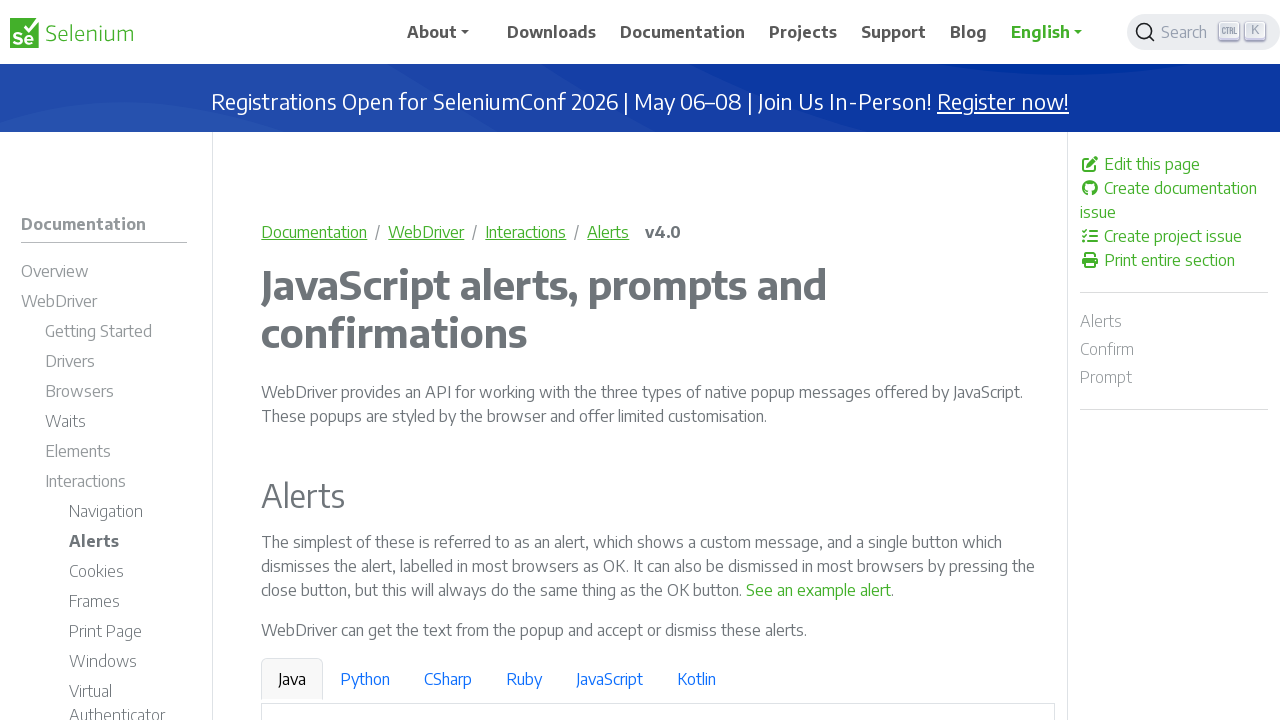

Clicked button to trigger prompt dialog at (627, 360) on internal:text="See a sample prompt"s
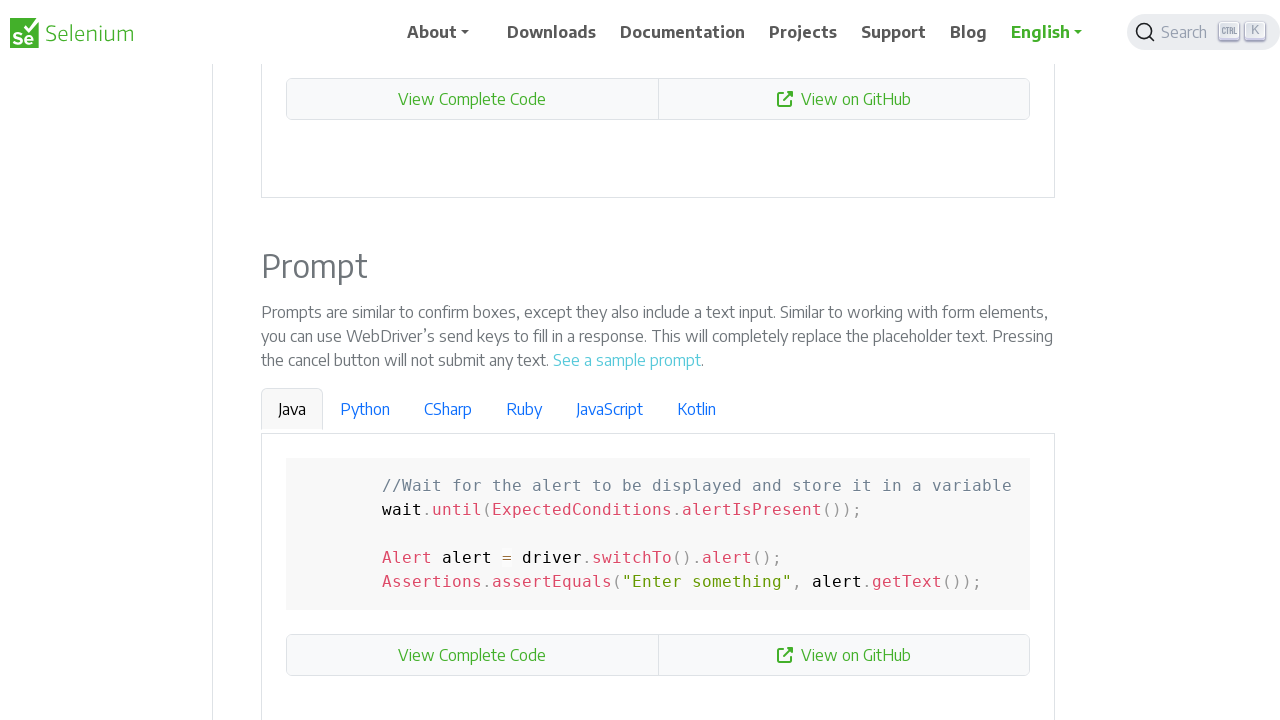

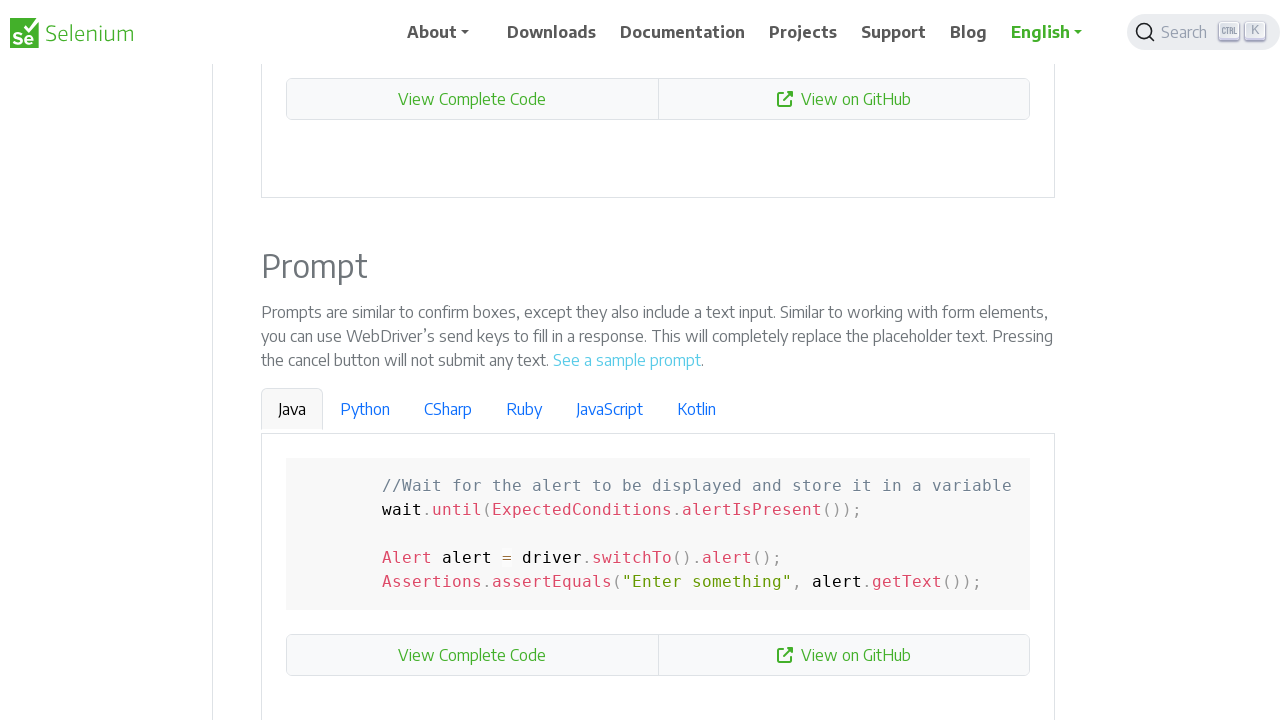